Tests a registration form by filling in name, surname, and email fields, then verifying successful registration message

Starting URL: http://suninjuly.github.io/registration1.html

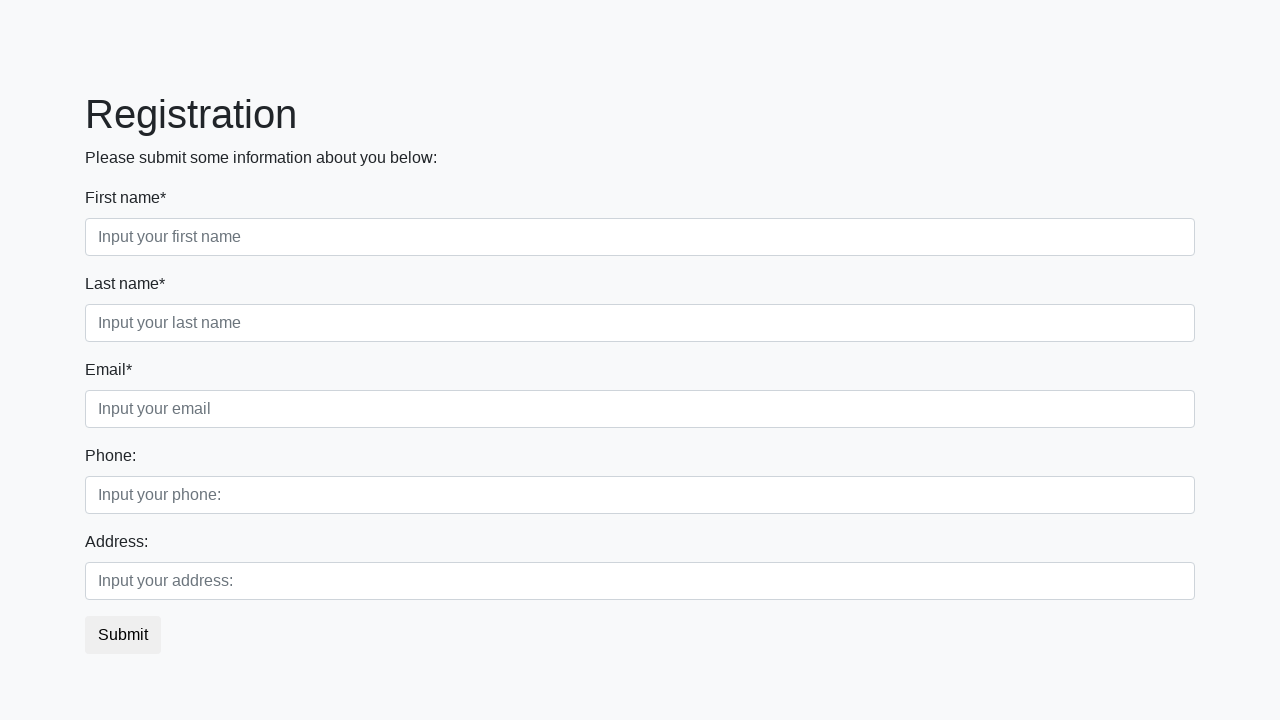

Filled first name field with 'John' on .first_block .form-control.first
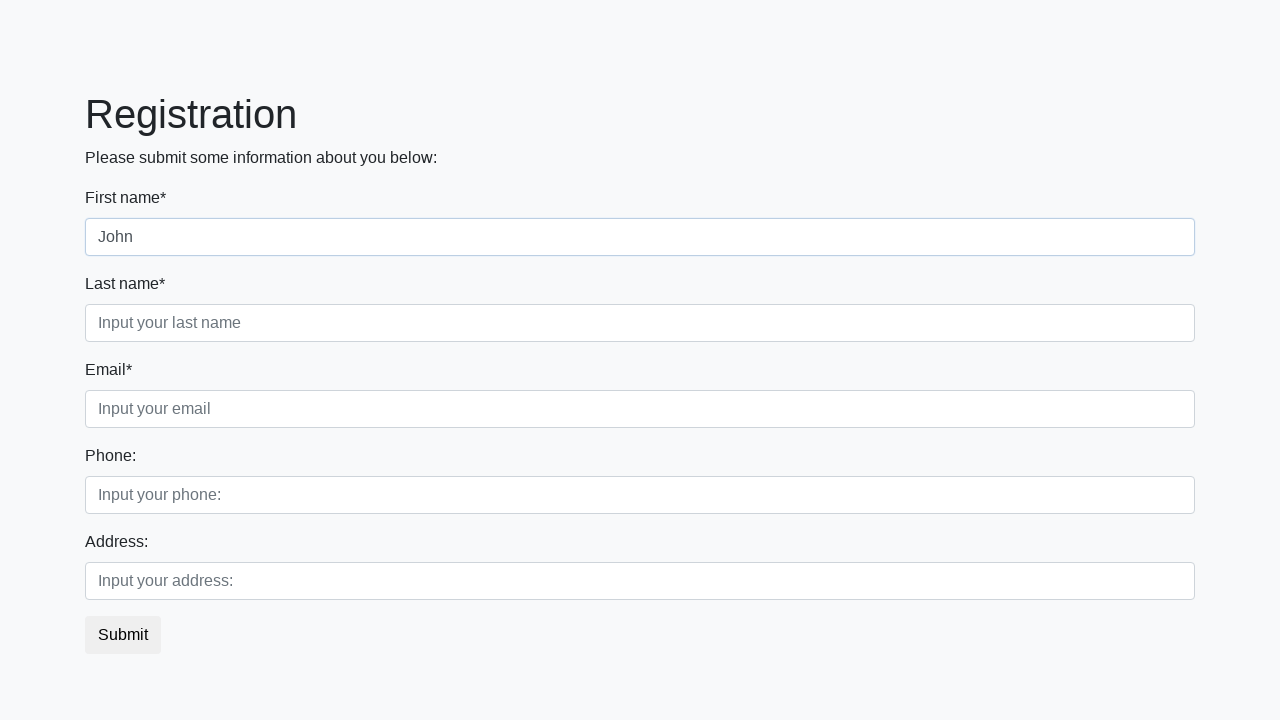

Filled last name field with 'Smith' on .first_block .form-control.second
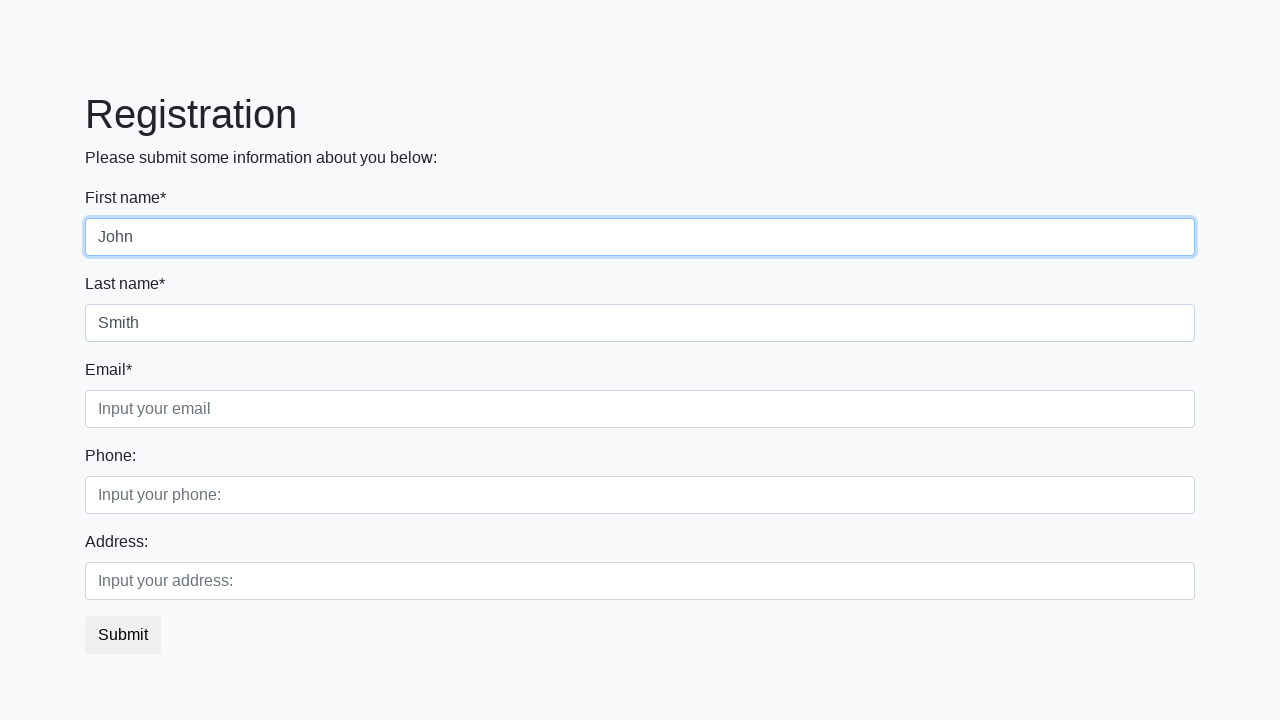

Filled email field with 'john.smith@example.com' on .first_block .form-control.third
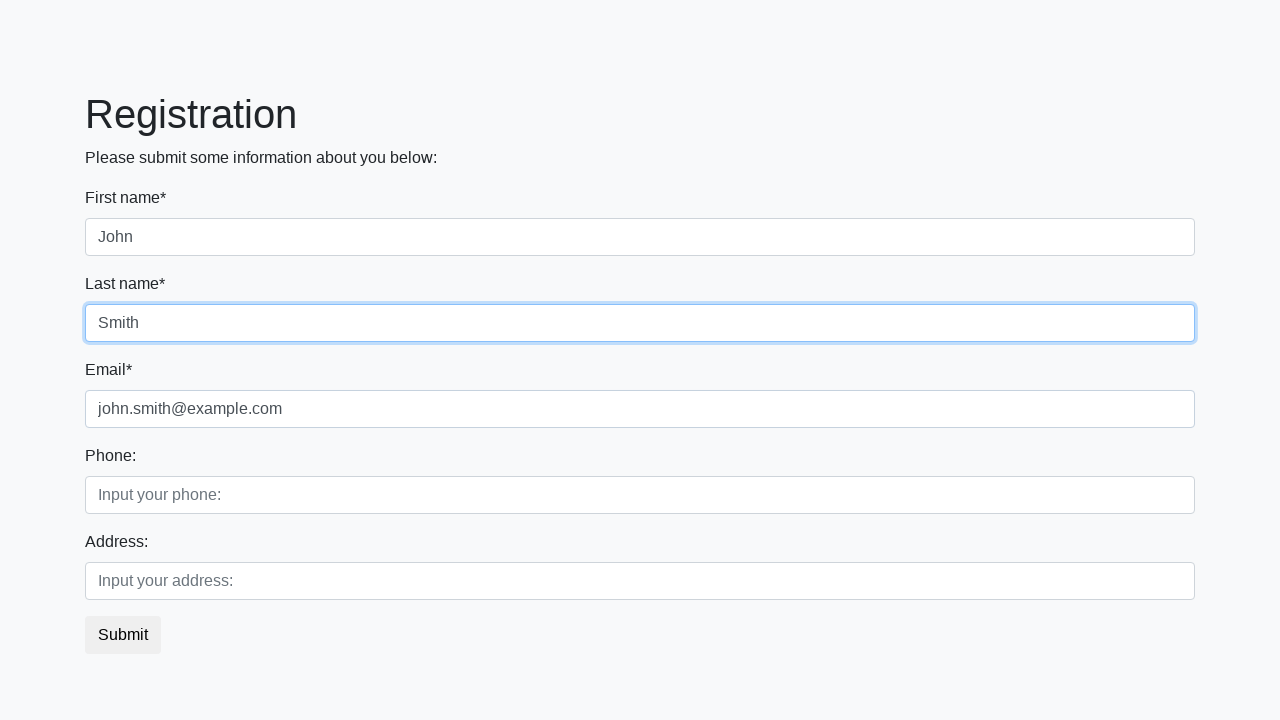

Clicked submit button to register at (123, 635) on button.btn
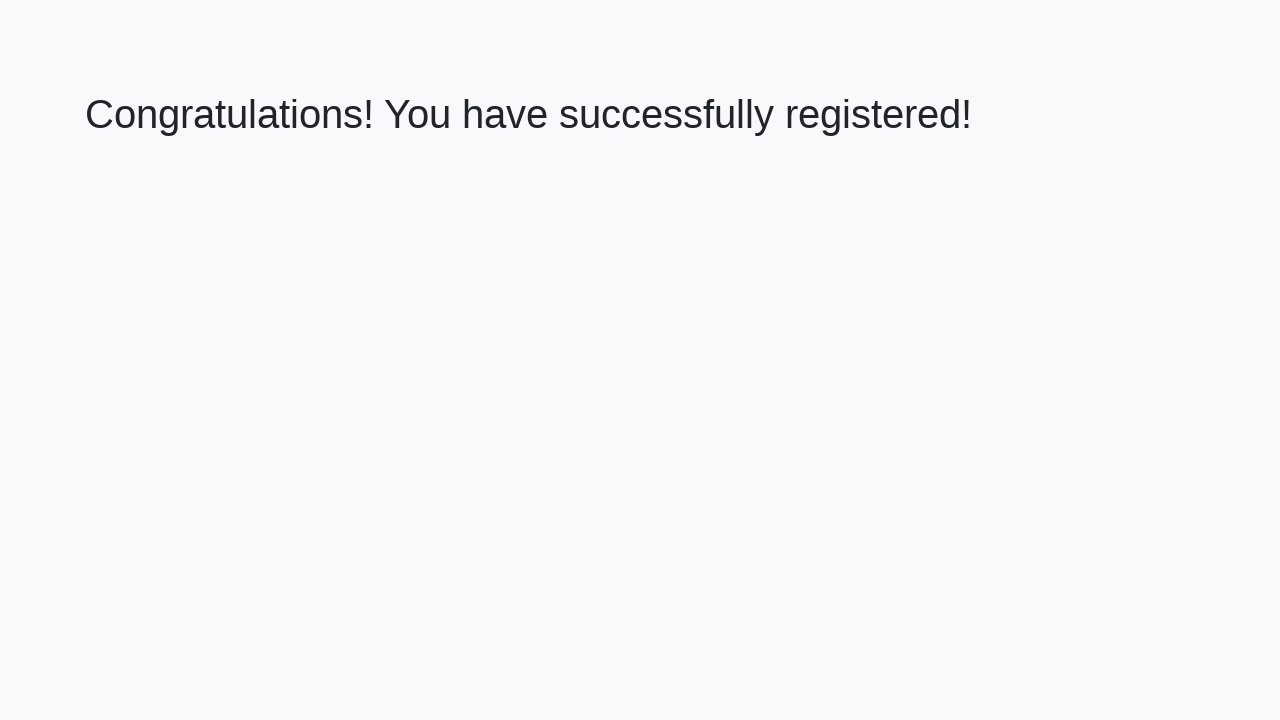

Success message heading appeared
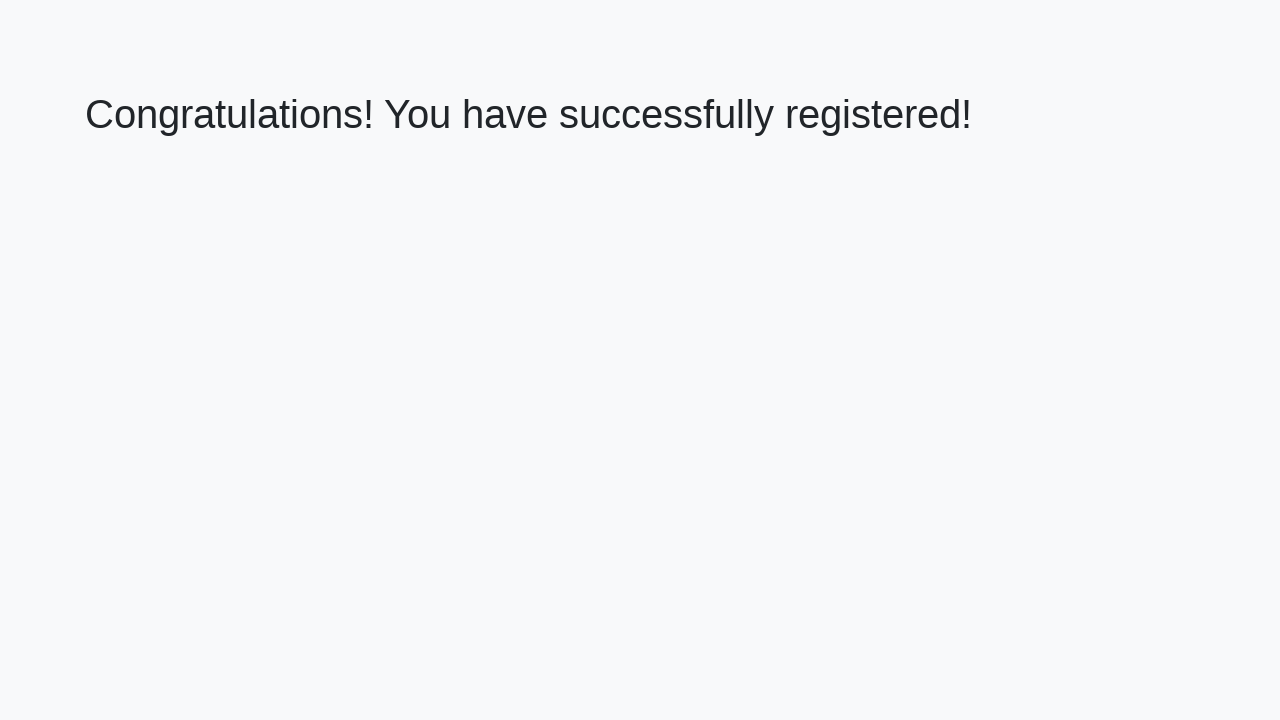

Retrieved success message text content
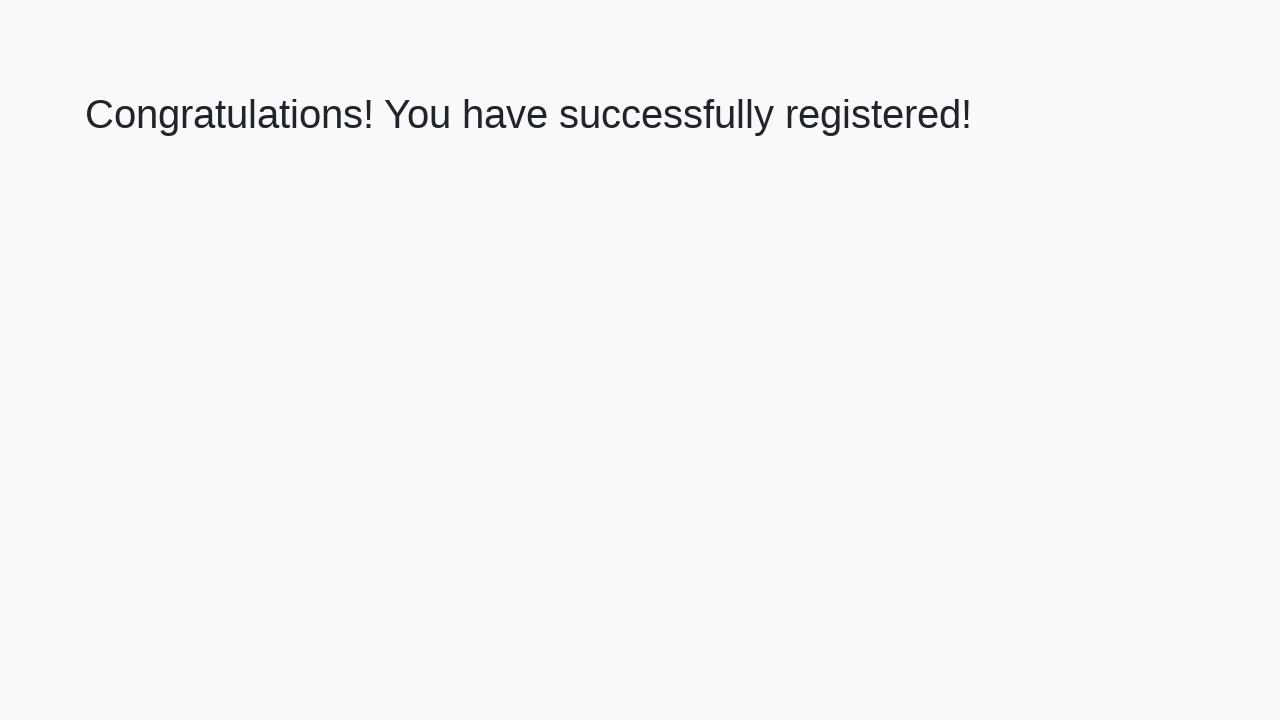

Verified success message: 'Congratulations! You have successfully registered!'
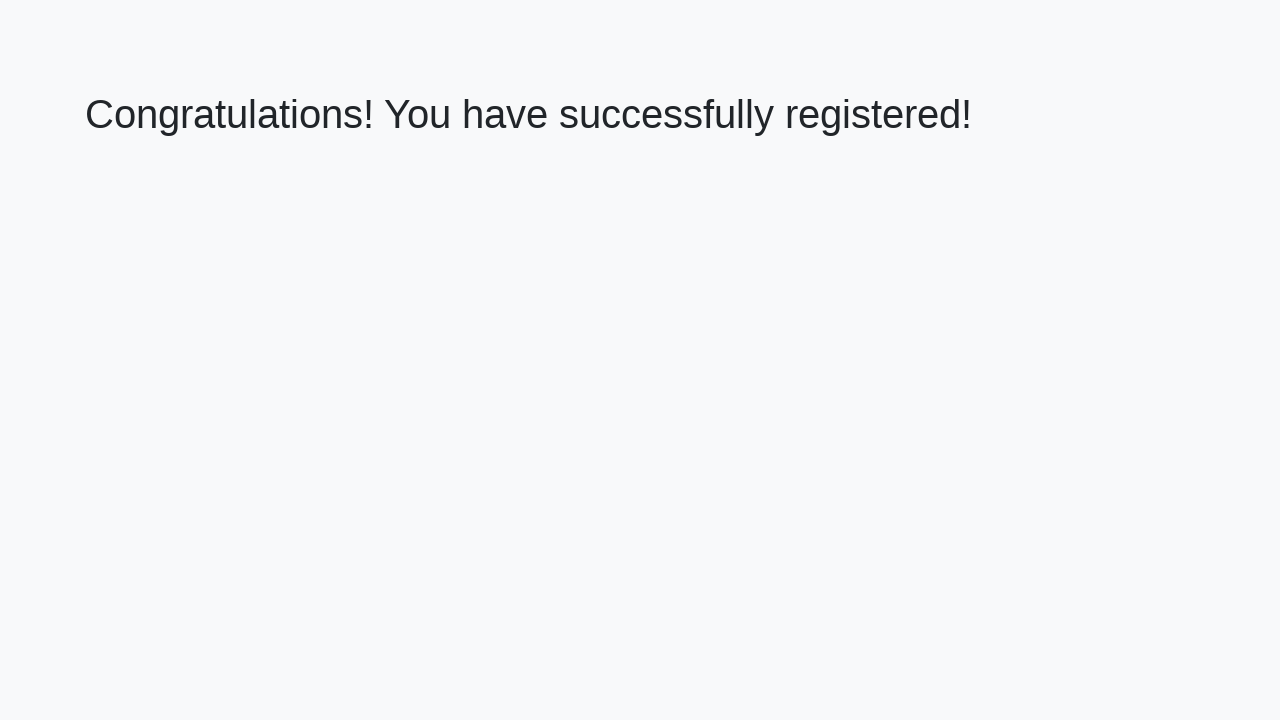

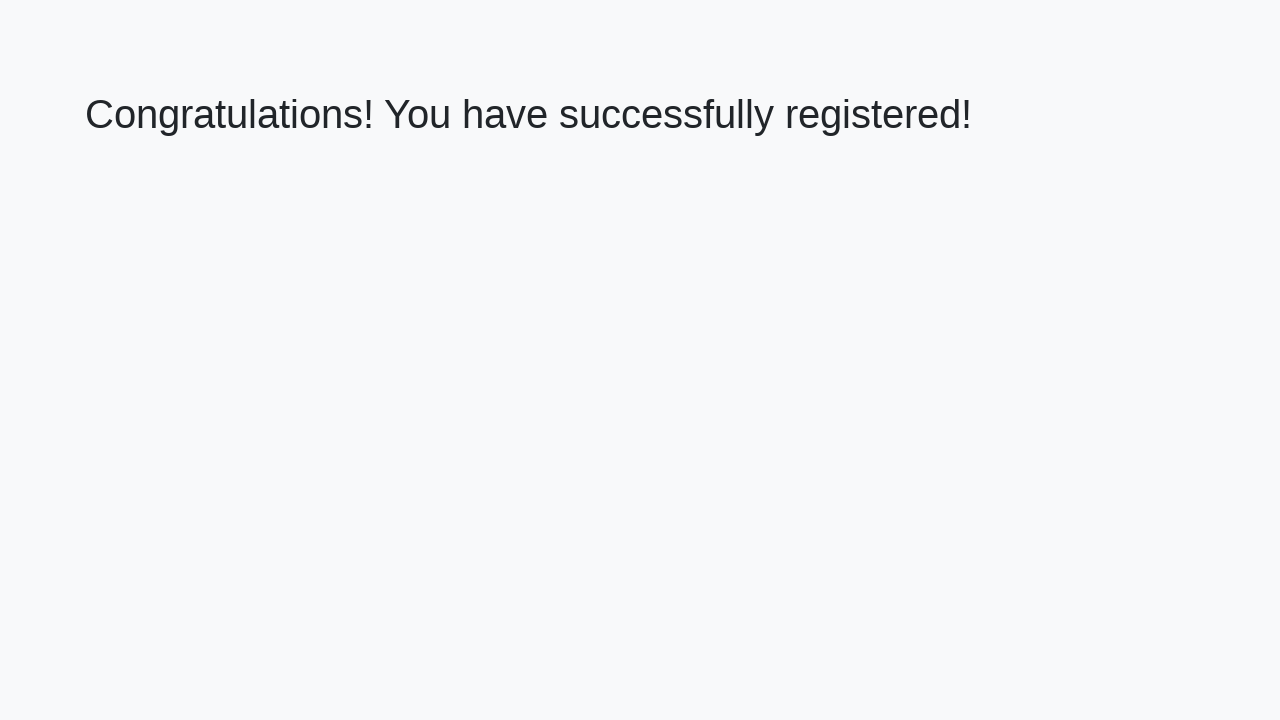